Tests form submission by filling out various form fields and submitting

Starting URL: https://rahulshettyacademy.com/angularpractice/

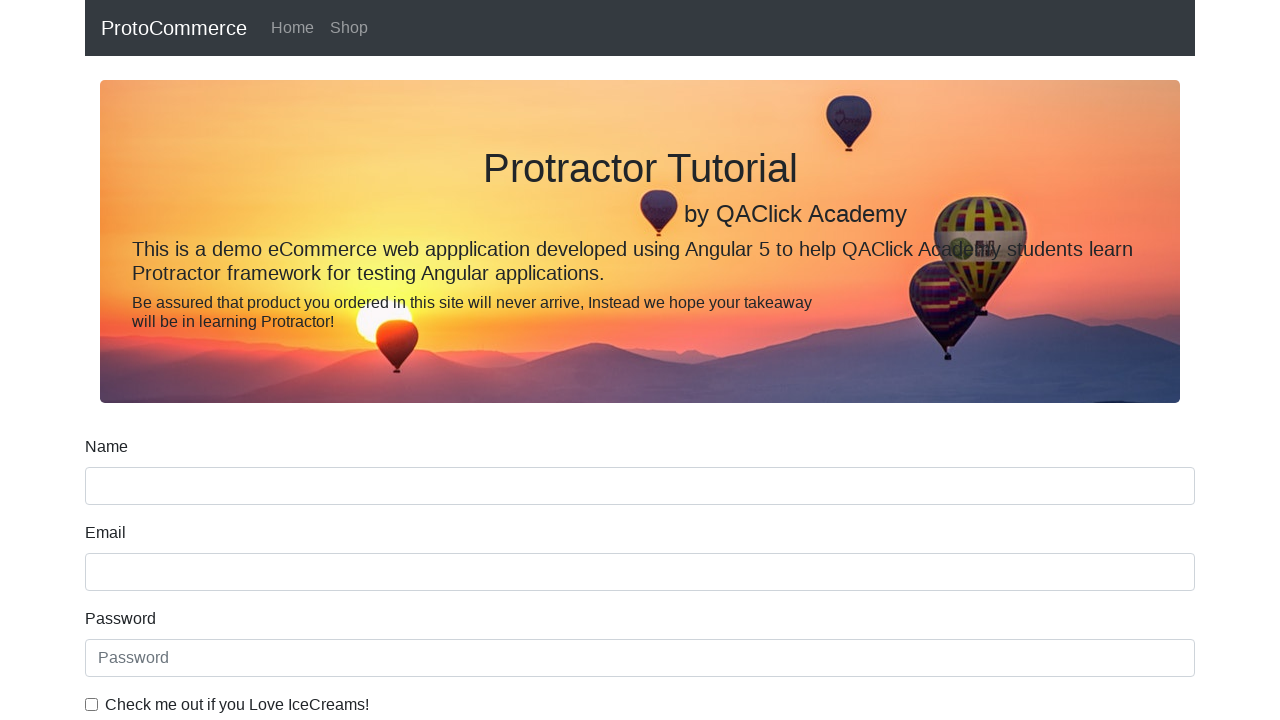

Filled name field with 'John Doe' on input[name='name']
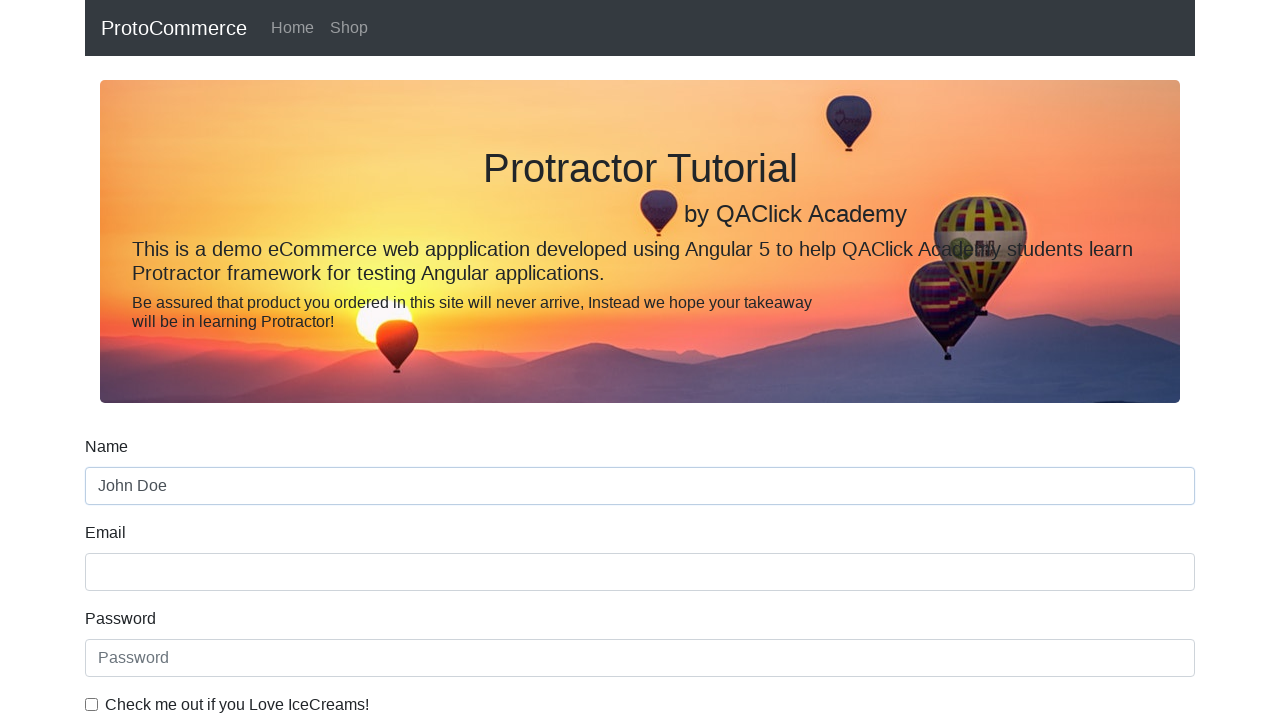

Filled email field with 'john.doe@example.com' on input[name*='email']
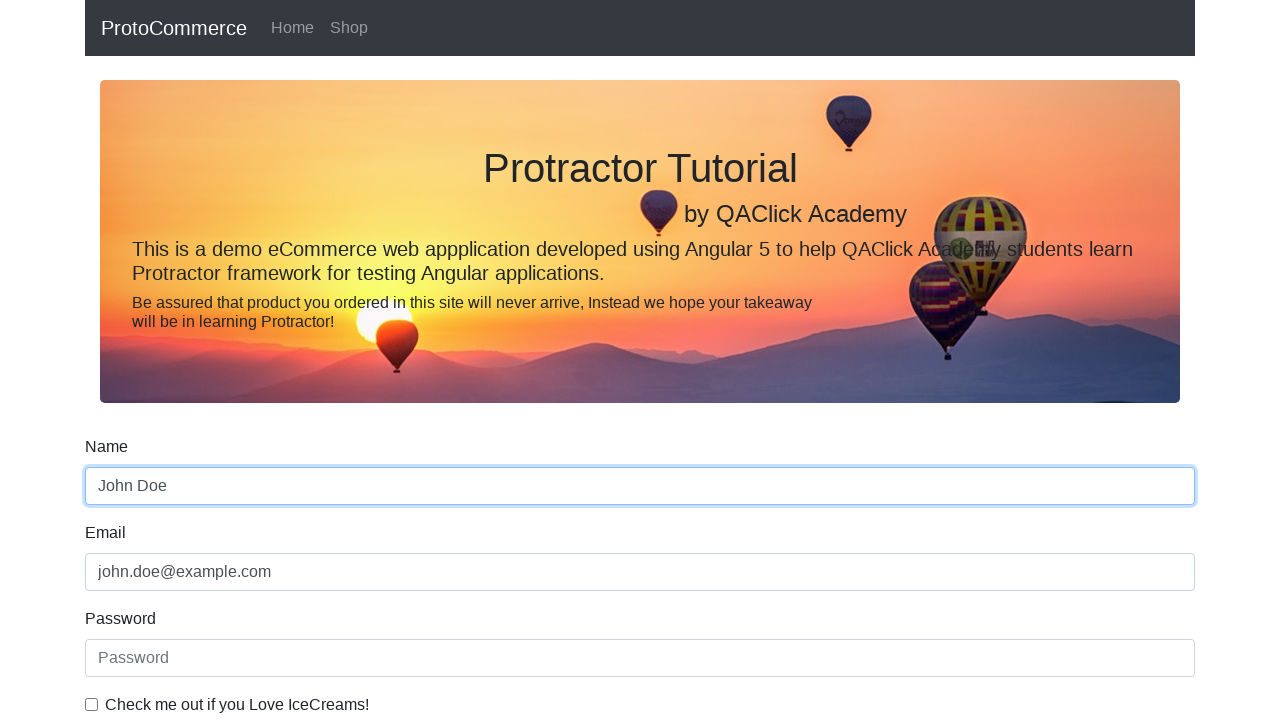

Filled password field with 'TestPass123' on input[placeholder*='Password']
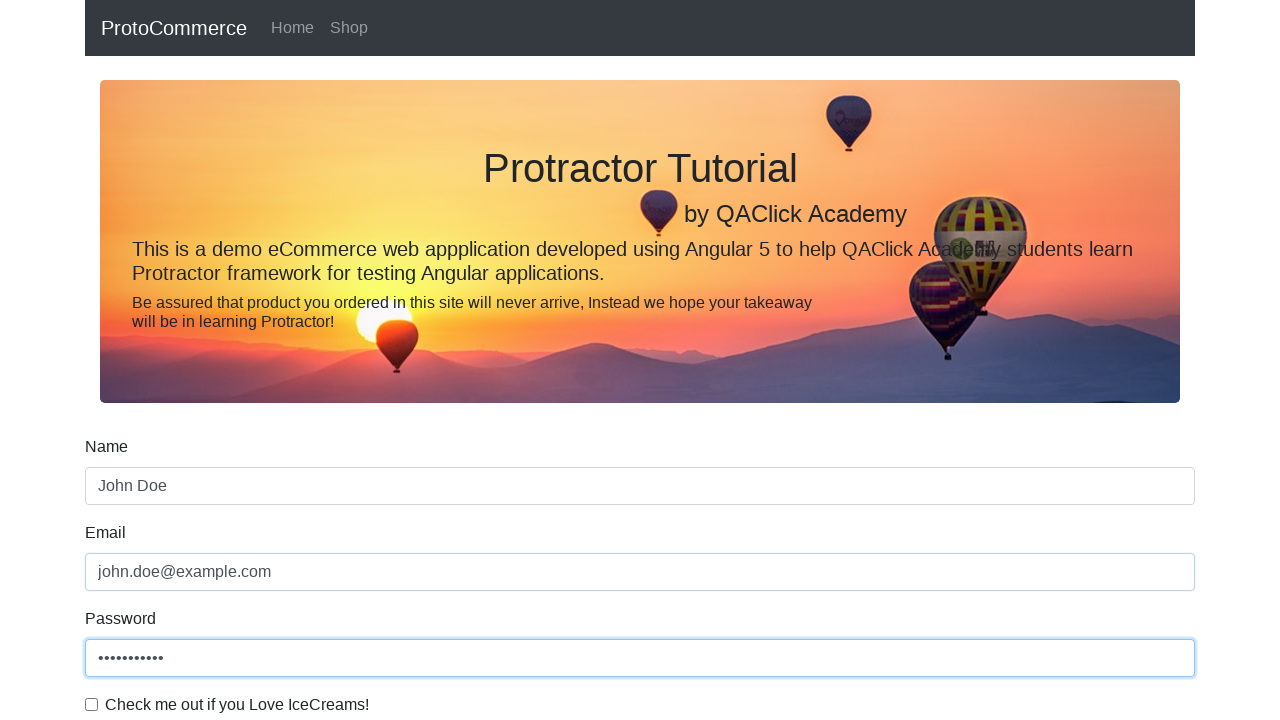

Clicked checkbox to agree to terms at (92, 704) on input#exampleCheck1
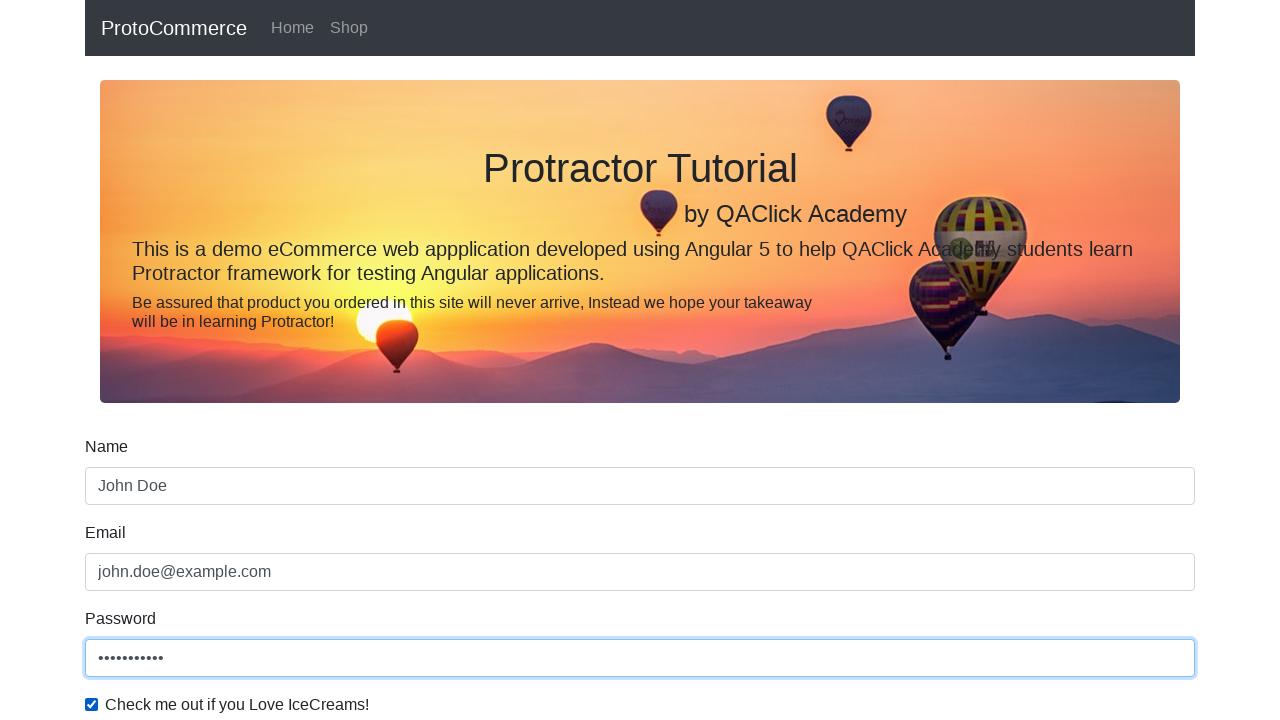

Selected first option from dropdown menu on #exampleFormControlSelect1
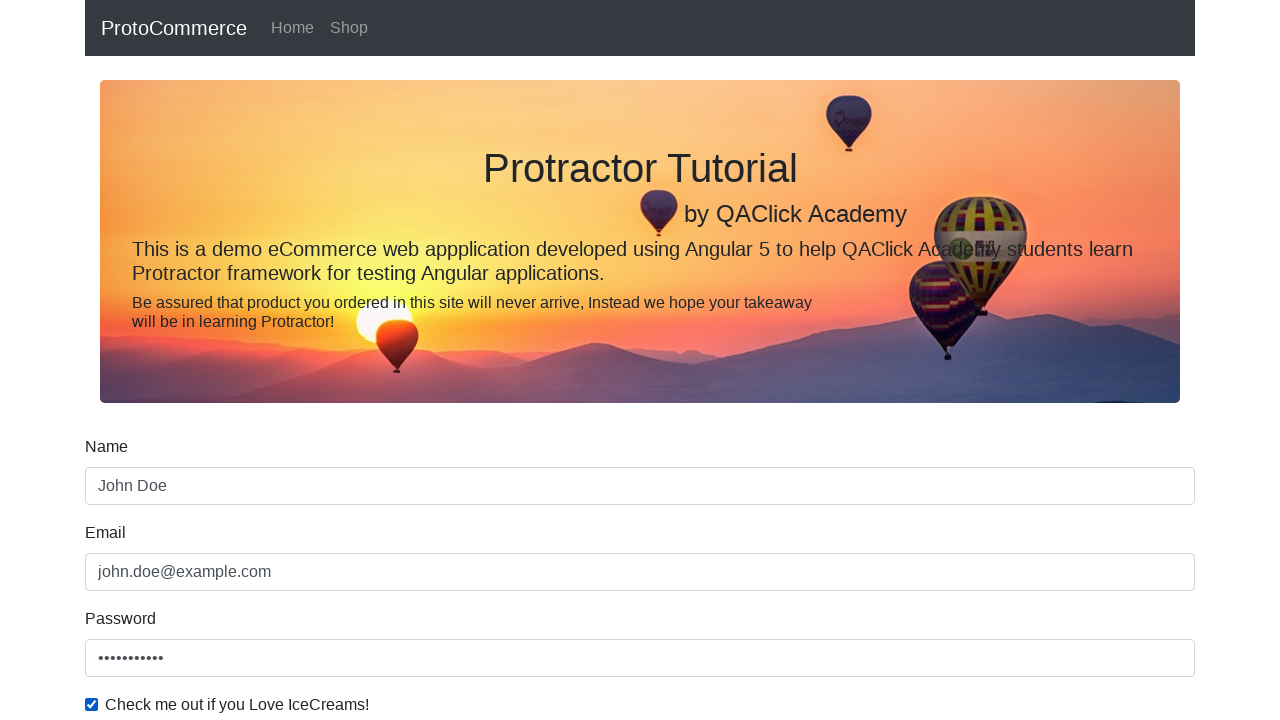

Selected radio button option at (238, 360) on #inlineRadio1
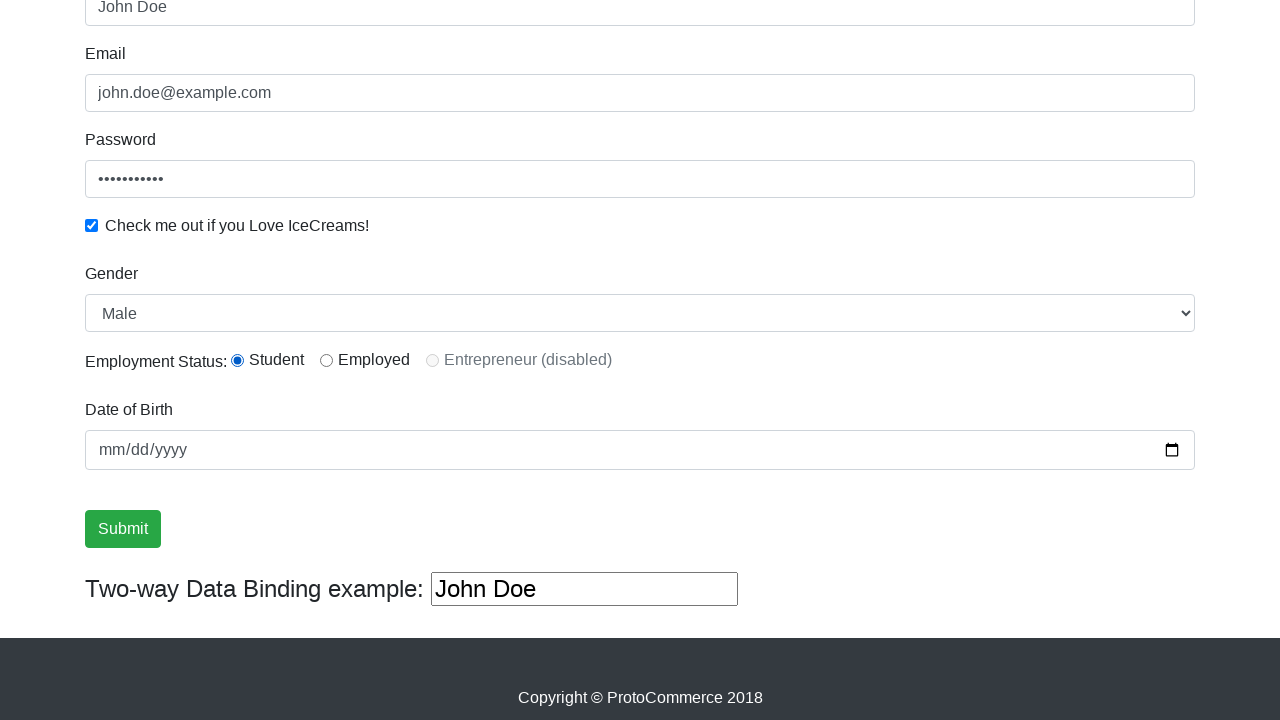

Filled birth date field with '2024-03-15' on input[name*='bday']
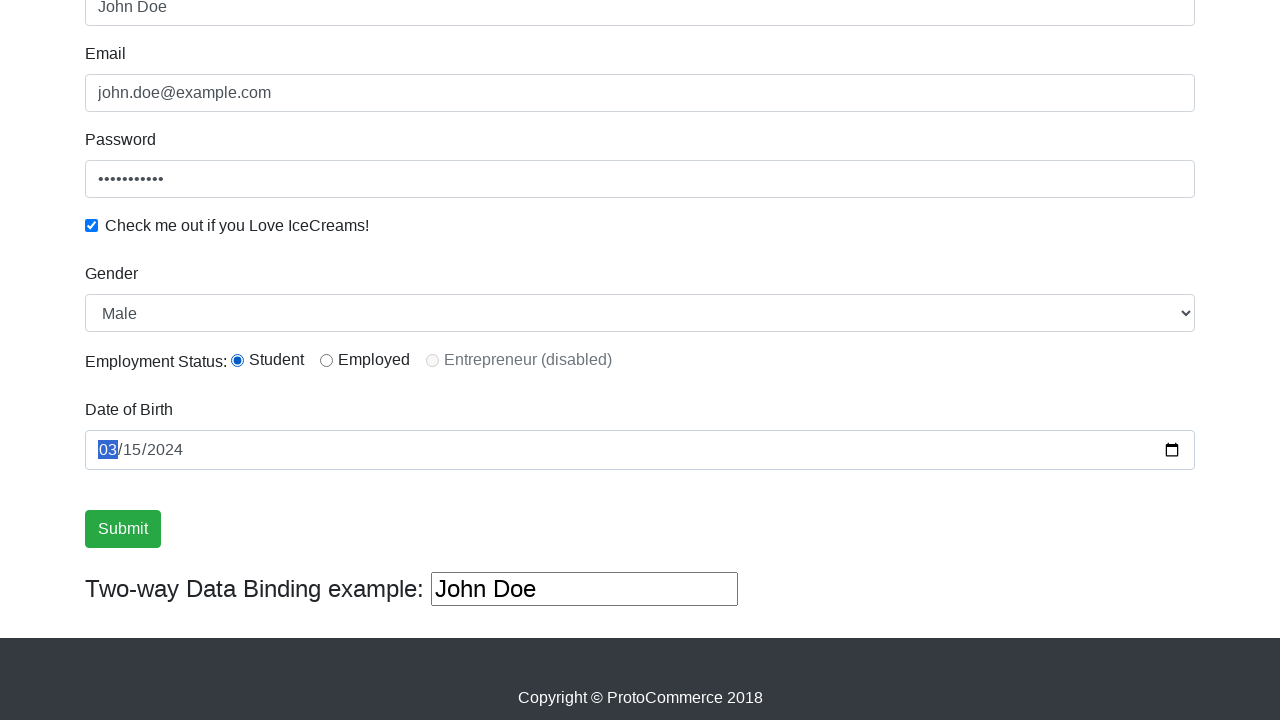

Clicked form submit button at (123, 529) on input[value*='Submit']
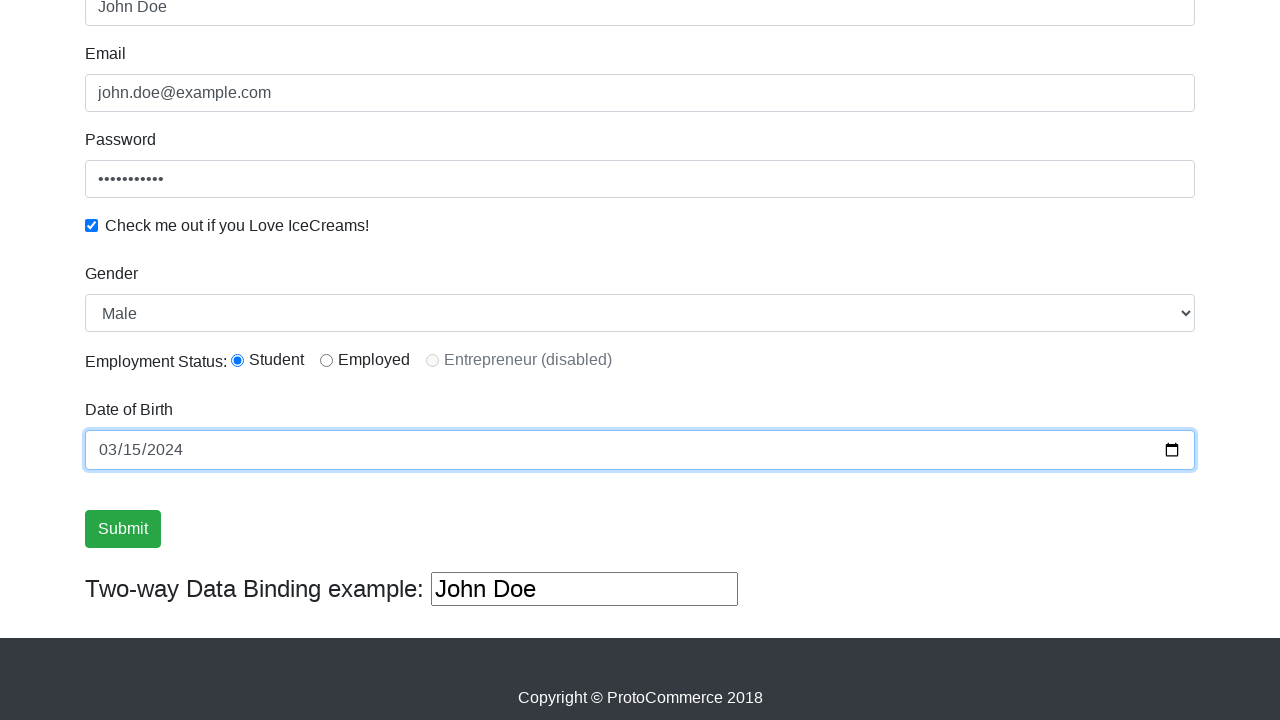

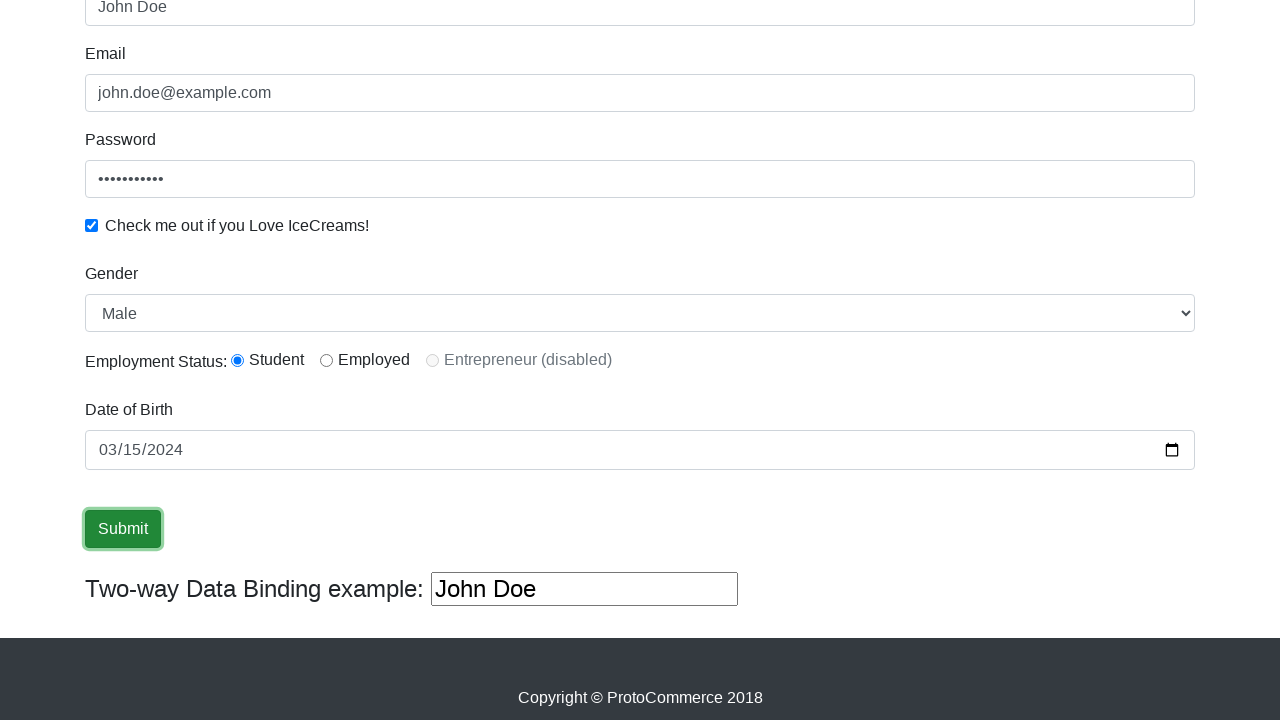